Tests sending a space key press to a specific element on the page and verifies that the page correctly displays the key that was pressed.

Starting URL: http://the-internet.herokuapp.com/key_presses

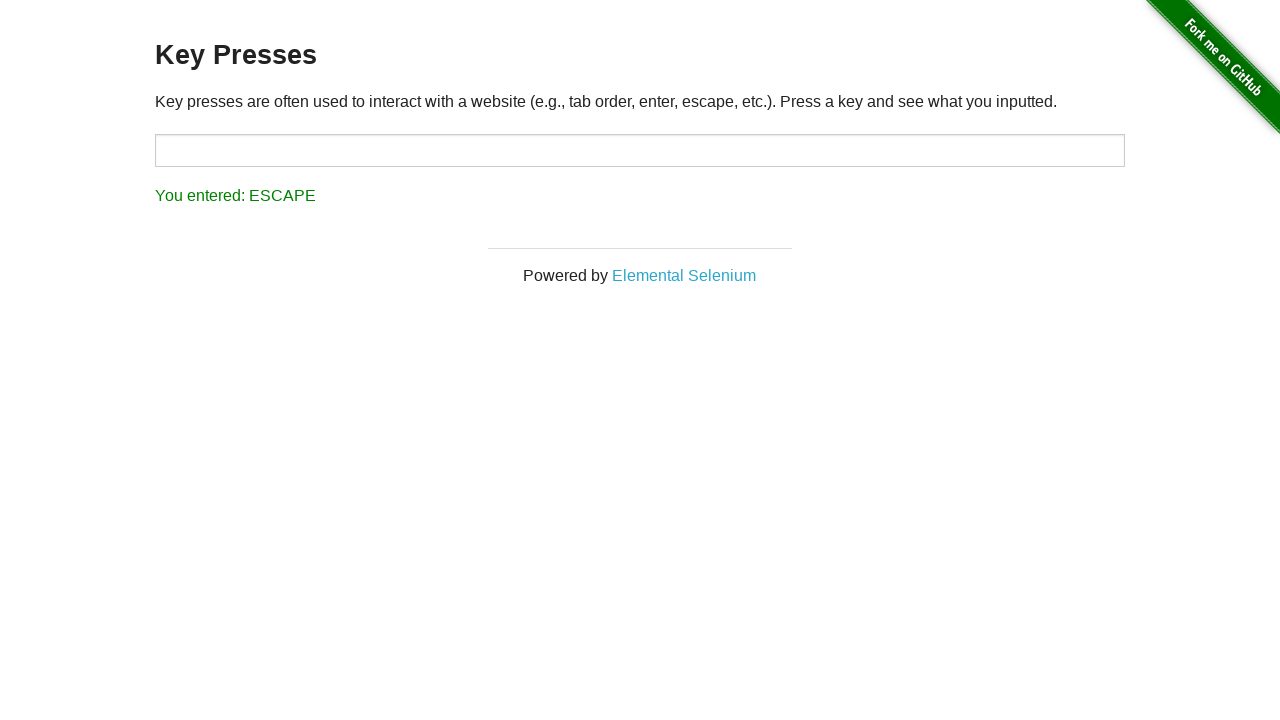

Pressed Space key on target element on #target
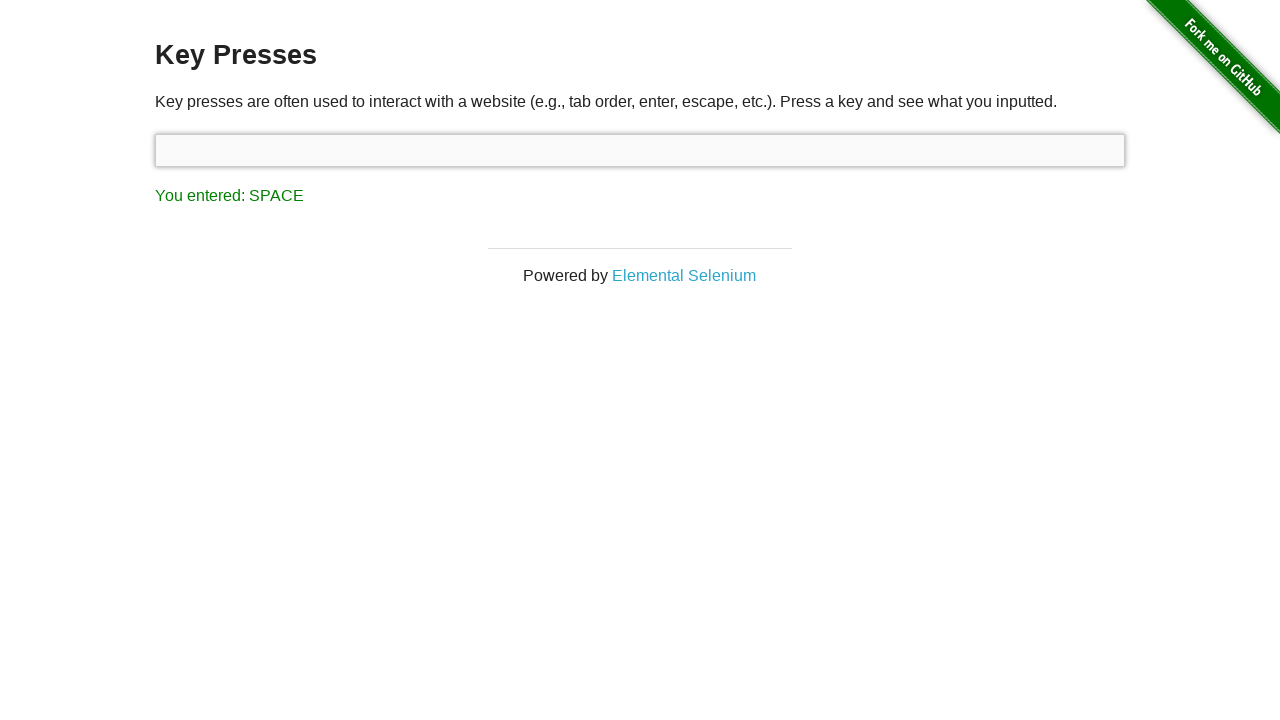

Waited for result element to appear
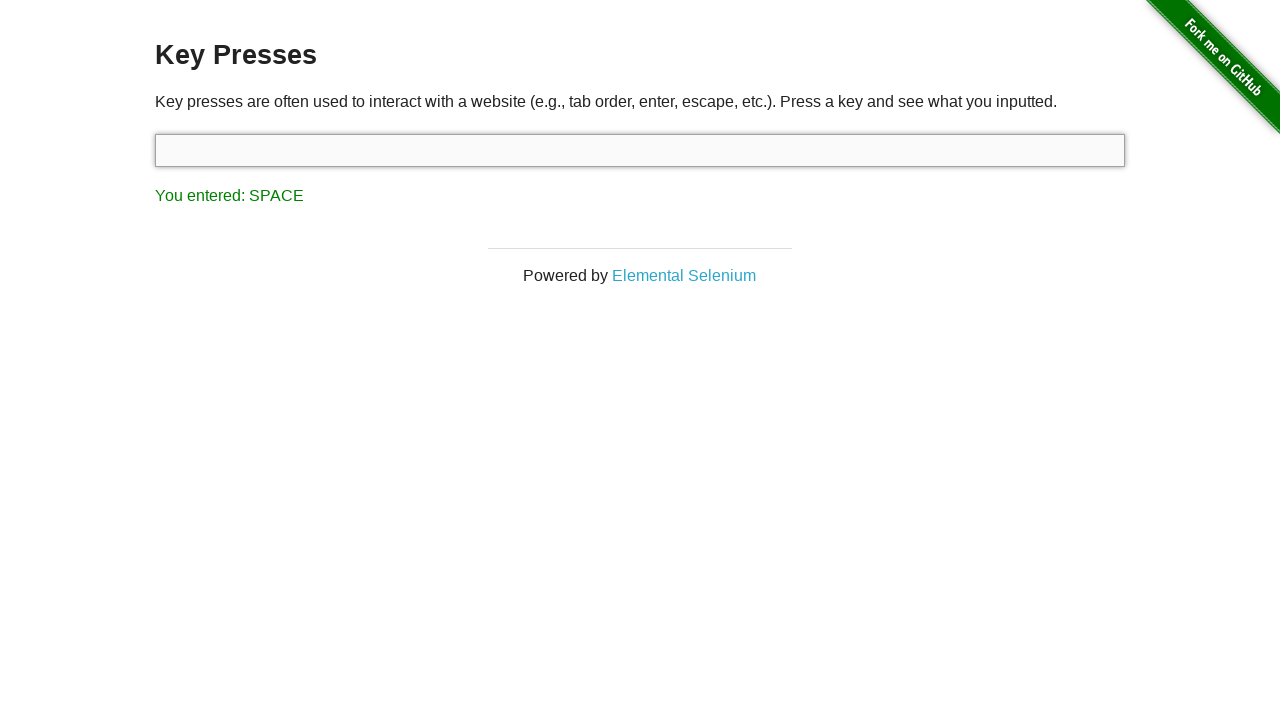

Retrieved result text content
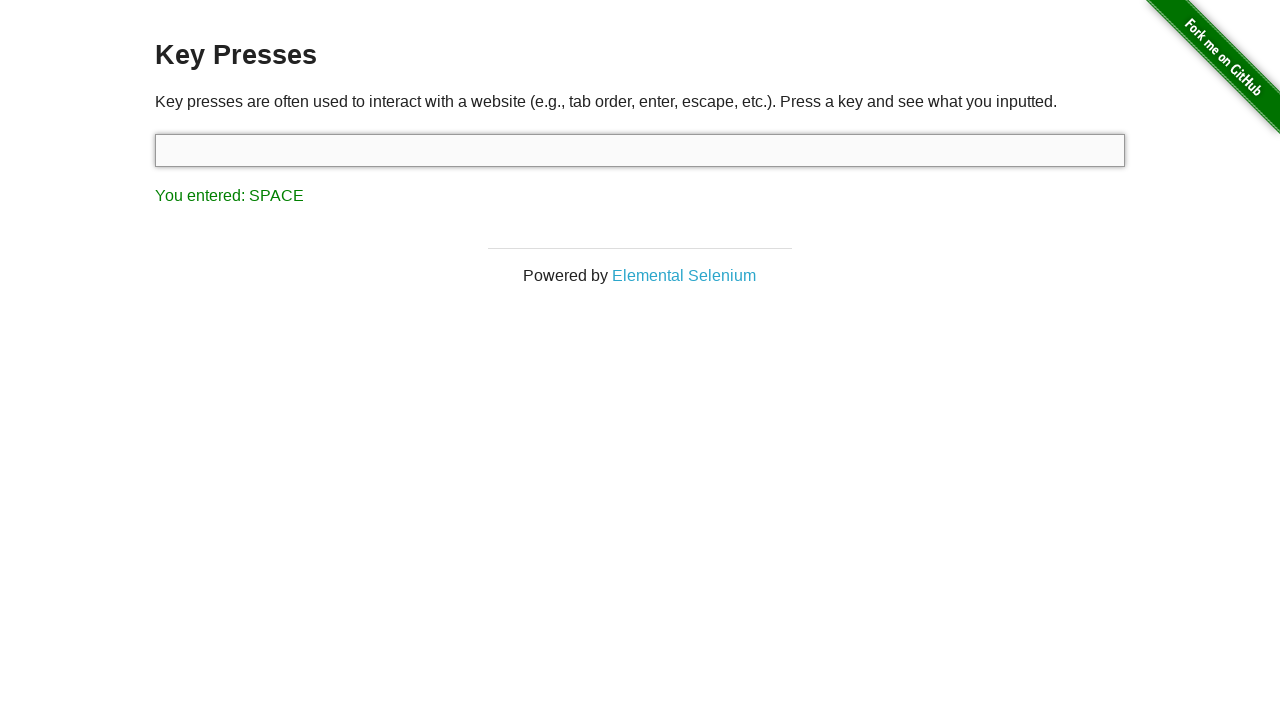

Verified that result text equals 'You entered: SPACE'
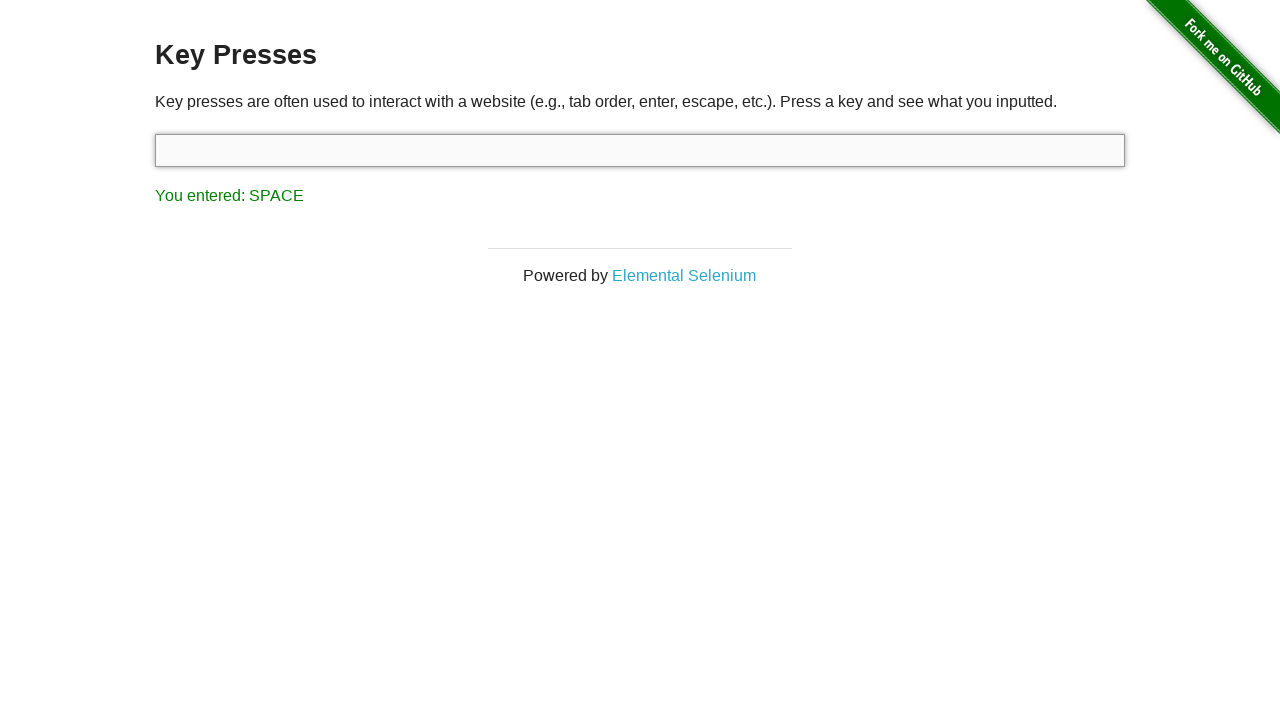

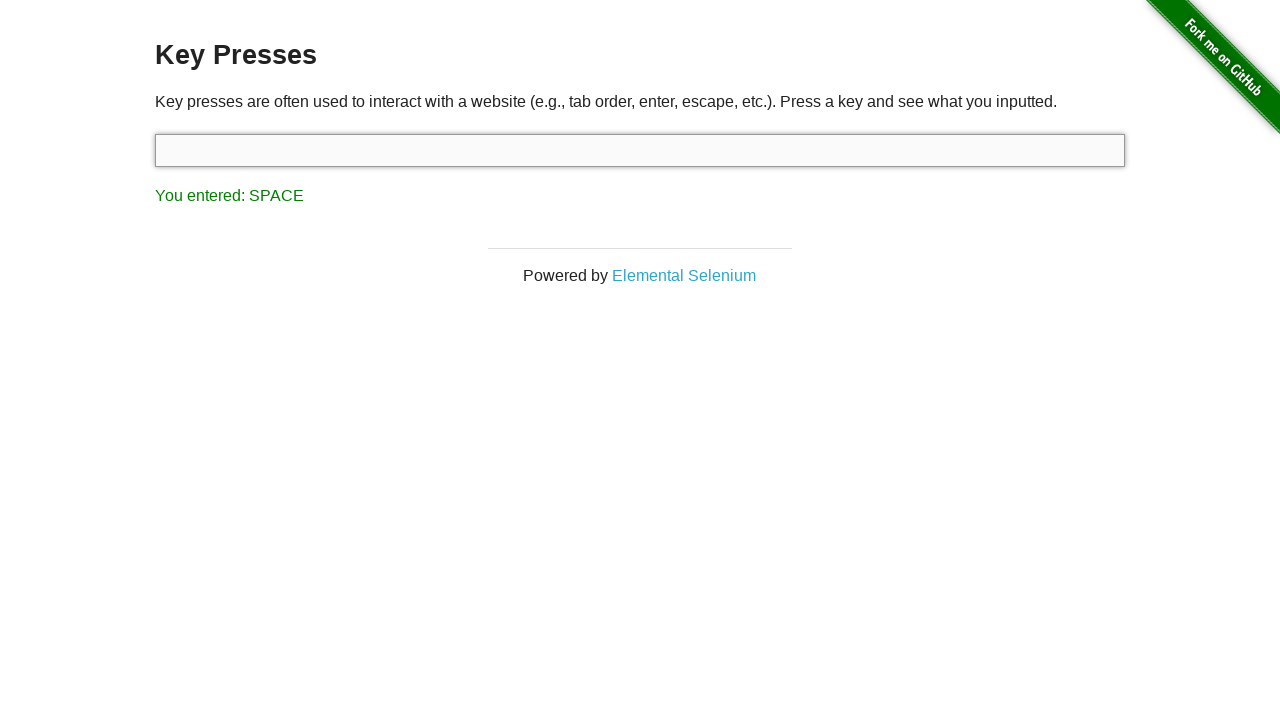